Tests context menu interaction by right-clicking on a designated area, handling an alert, and then navigating to a linked page to verify content

Starting URL: https://the-internet.herokuapp.com/context_menu

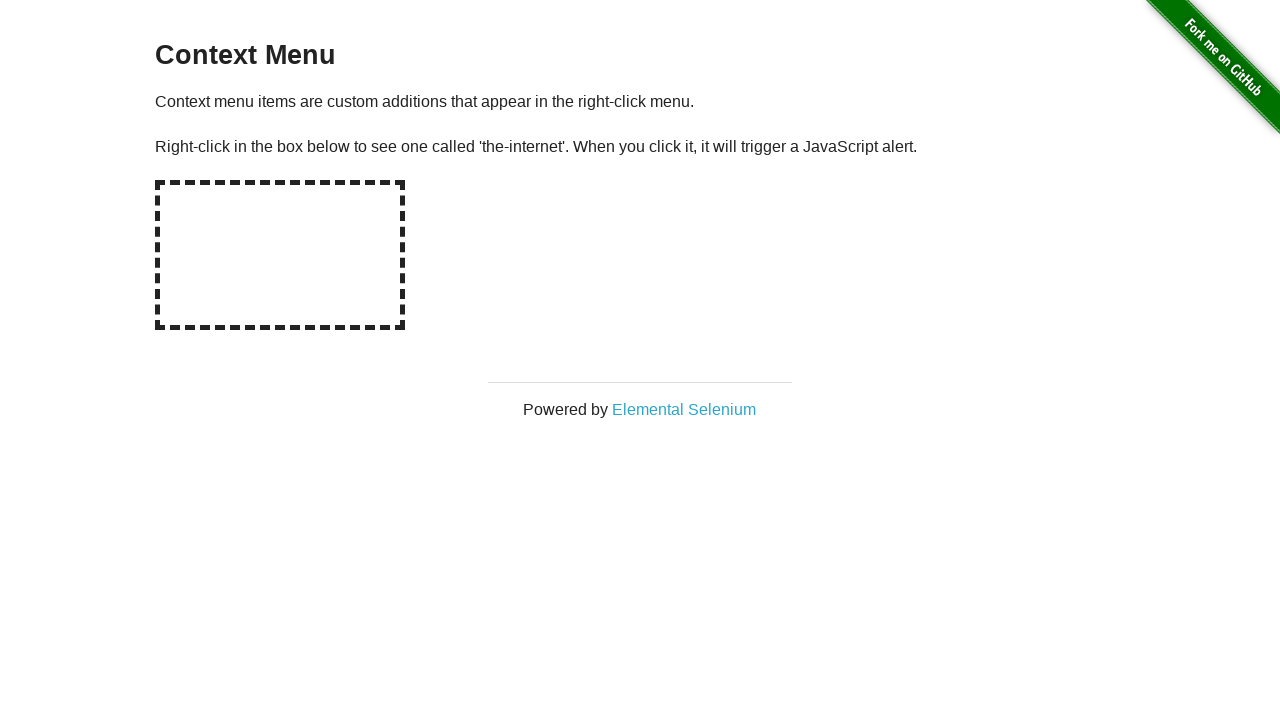

Right-clicked on hot-spot area to trigger context menu at (280, 255) on #hot-spot
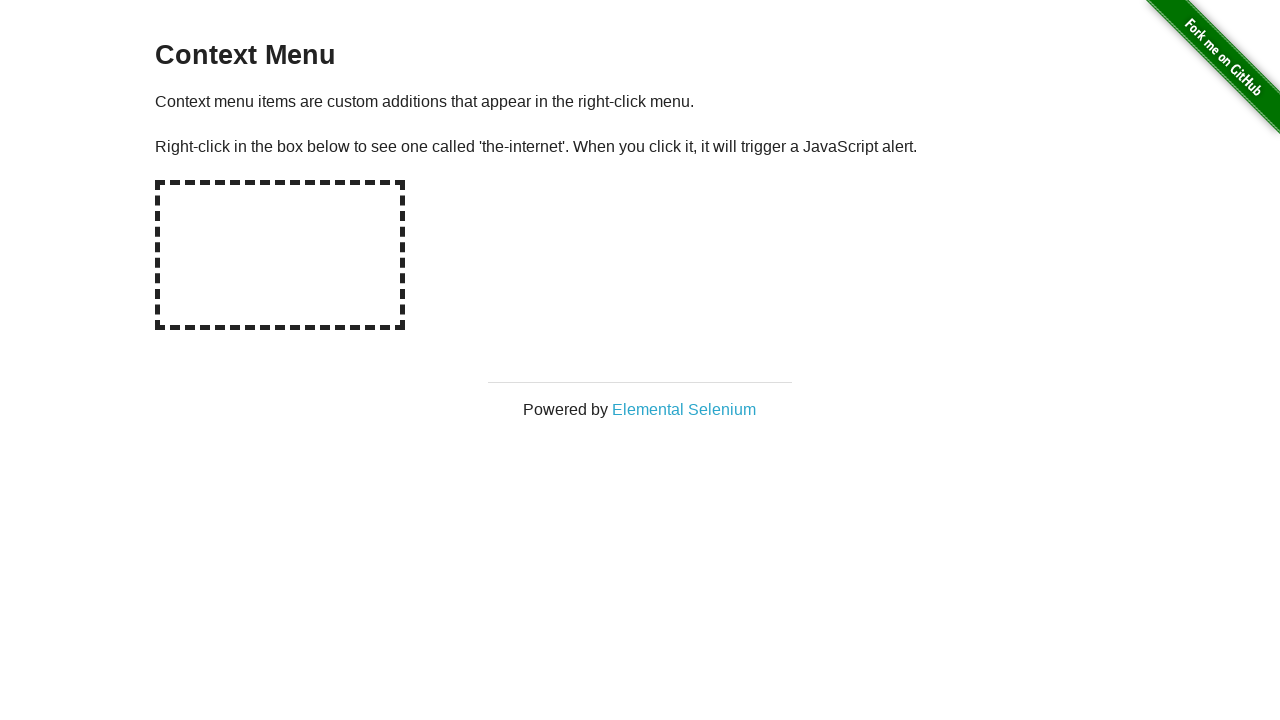

Set up handler to accept alert dialogs
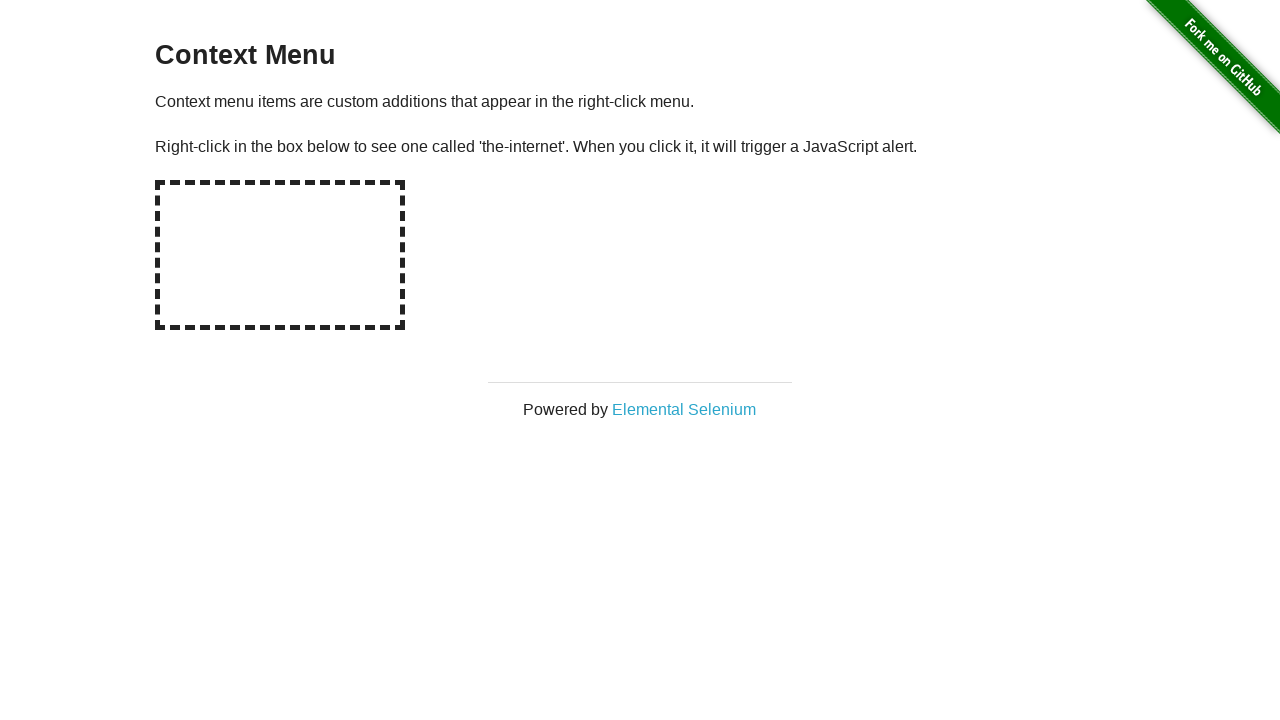

Clicked on Elemental Selenium link at (684, 409) on a[target='_blank']
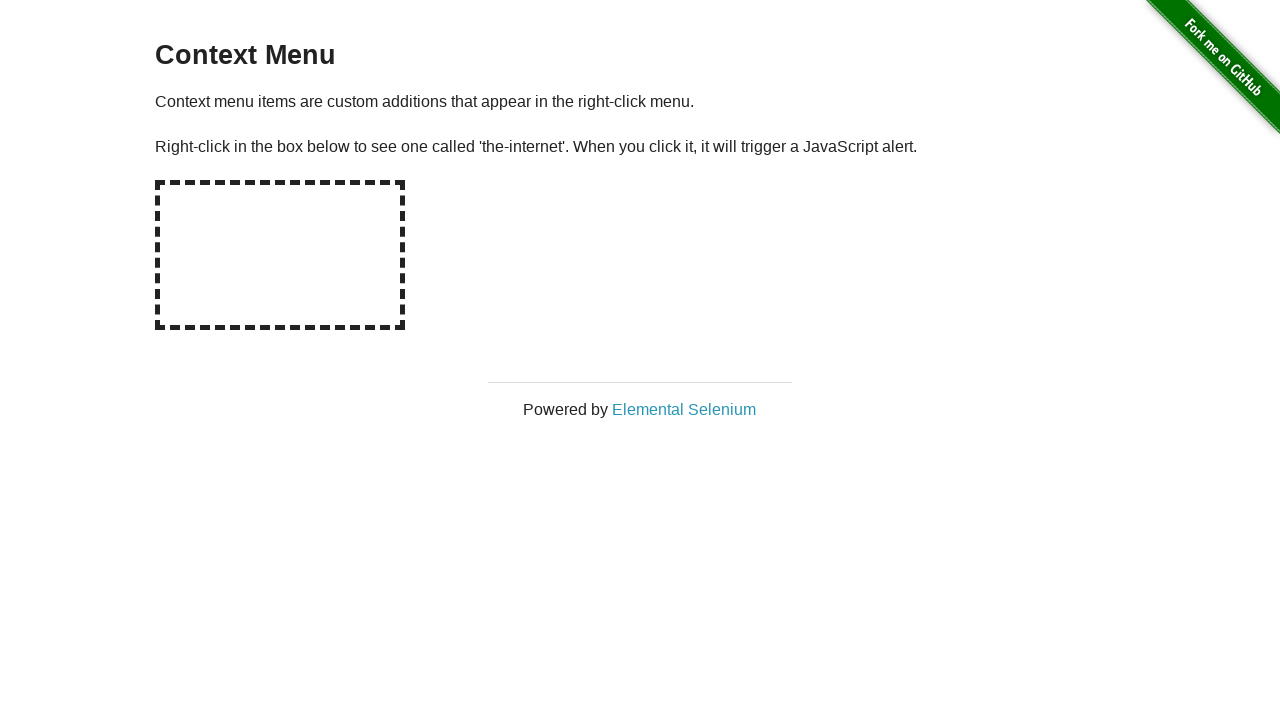

Switched to newly opened tab/window
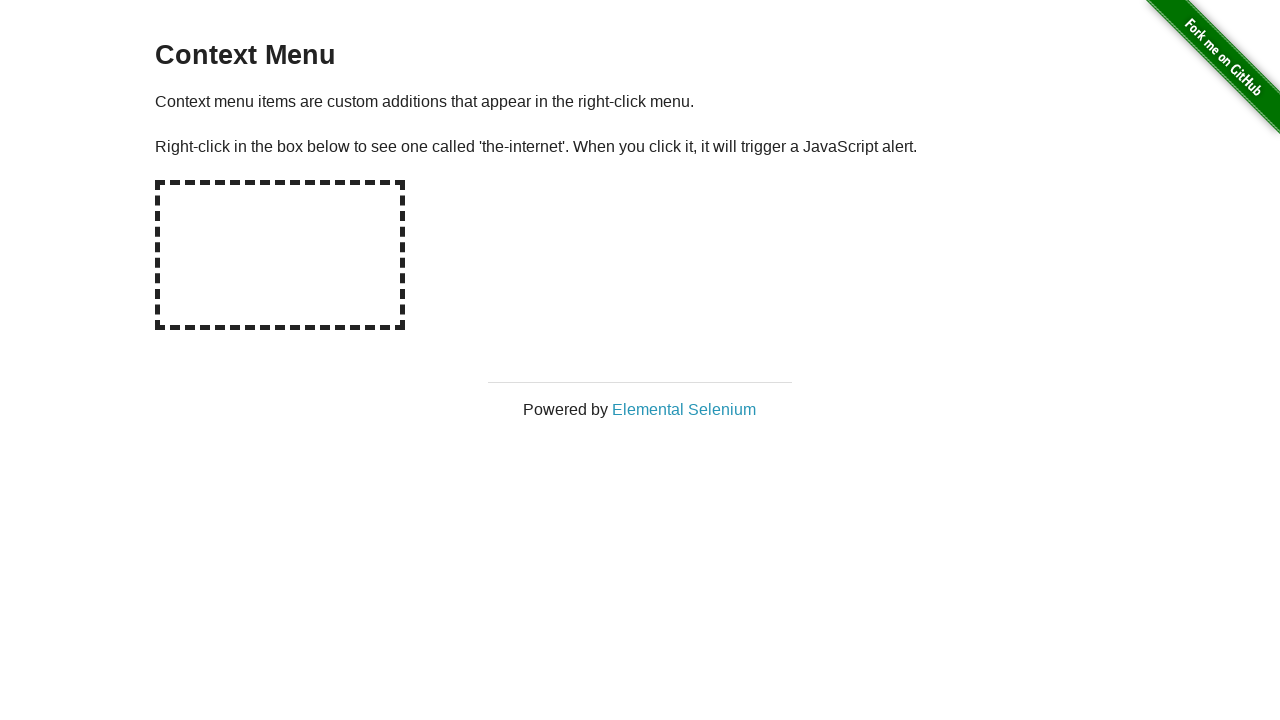

Verified h1 heading is present on new page
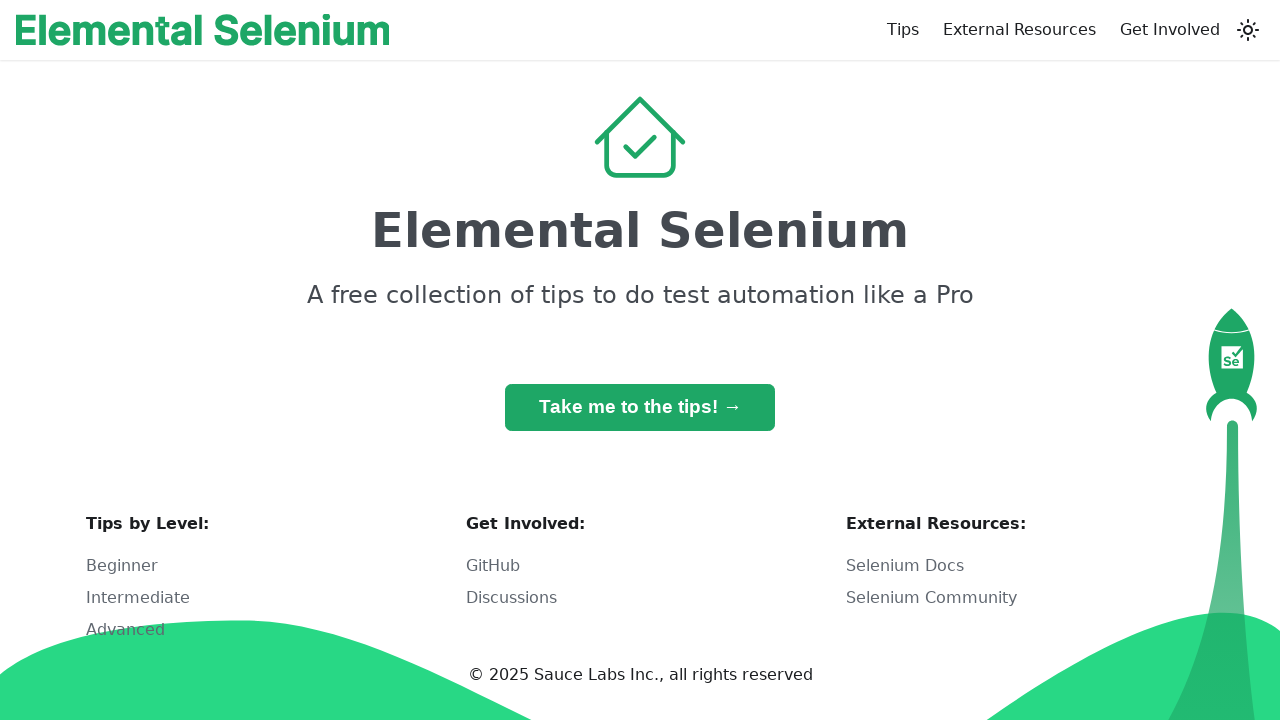

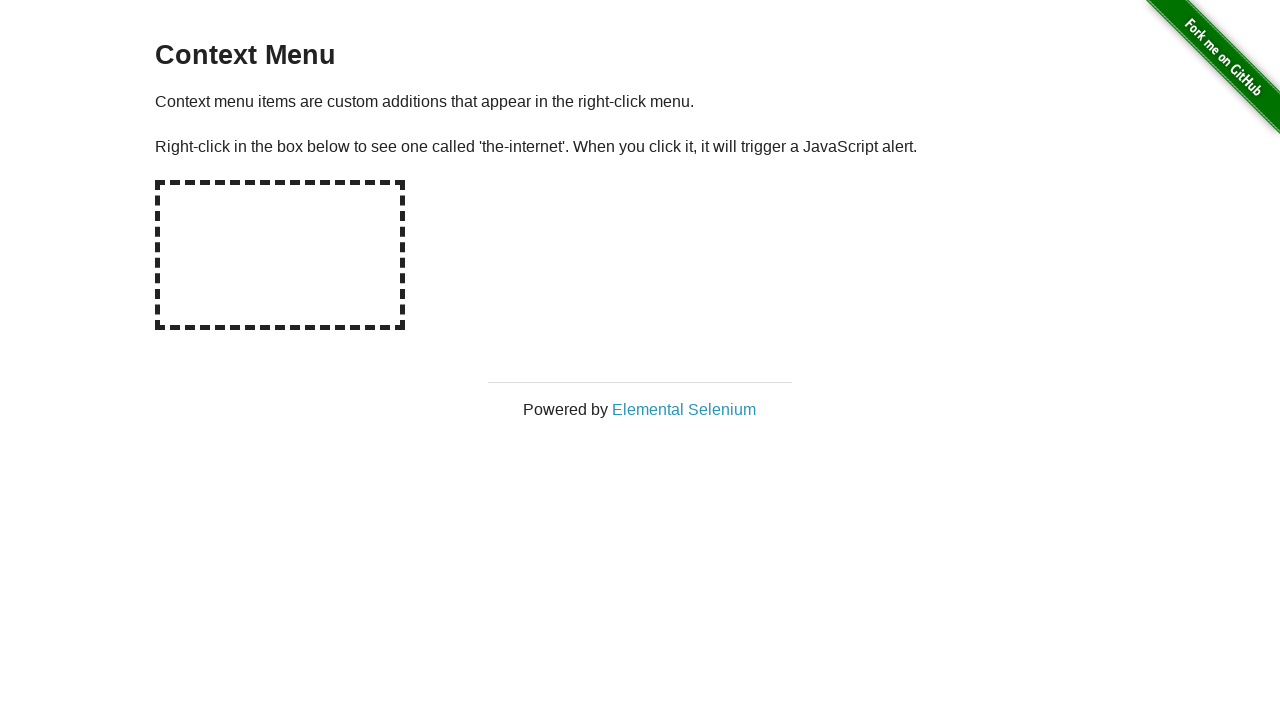